Tests checkbox interaction by finding all checkboxes on the page and selecting the one with value "option2"

Starting URL: https://rahulshettyacademy.com/AutomationPractice/

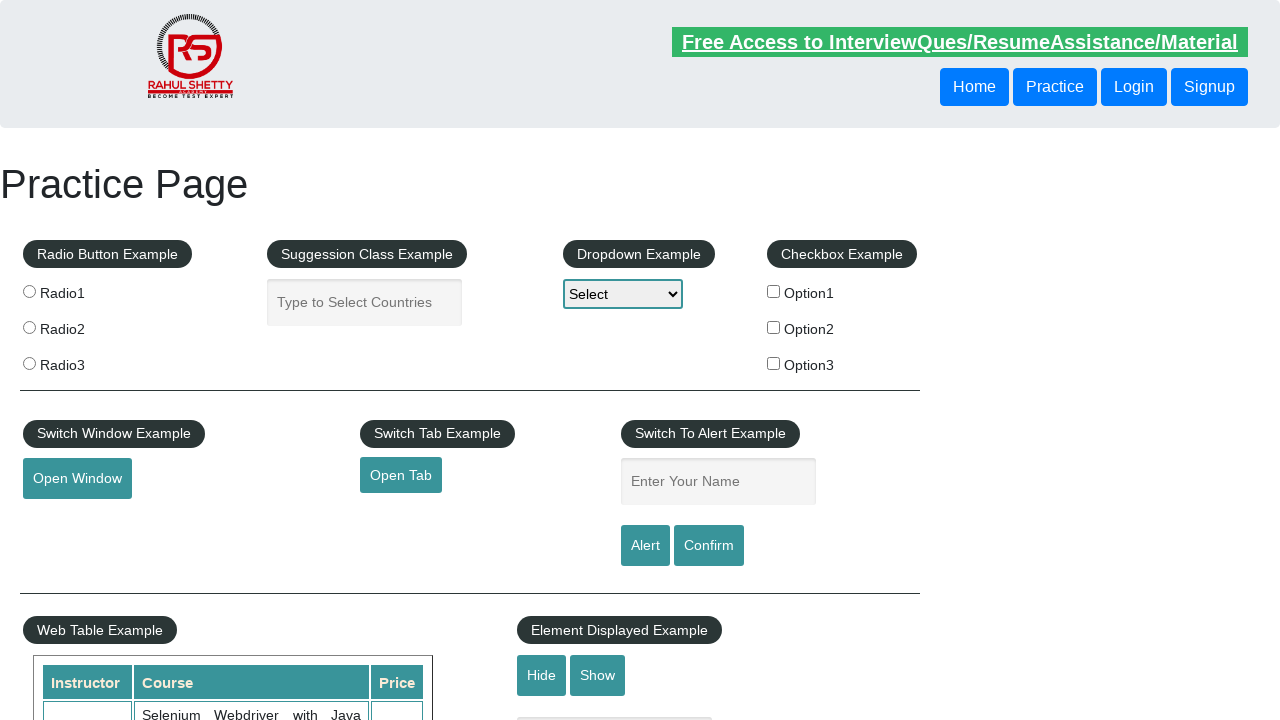

Found all checkboxes on the page
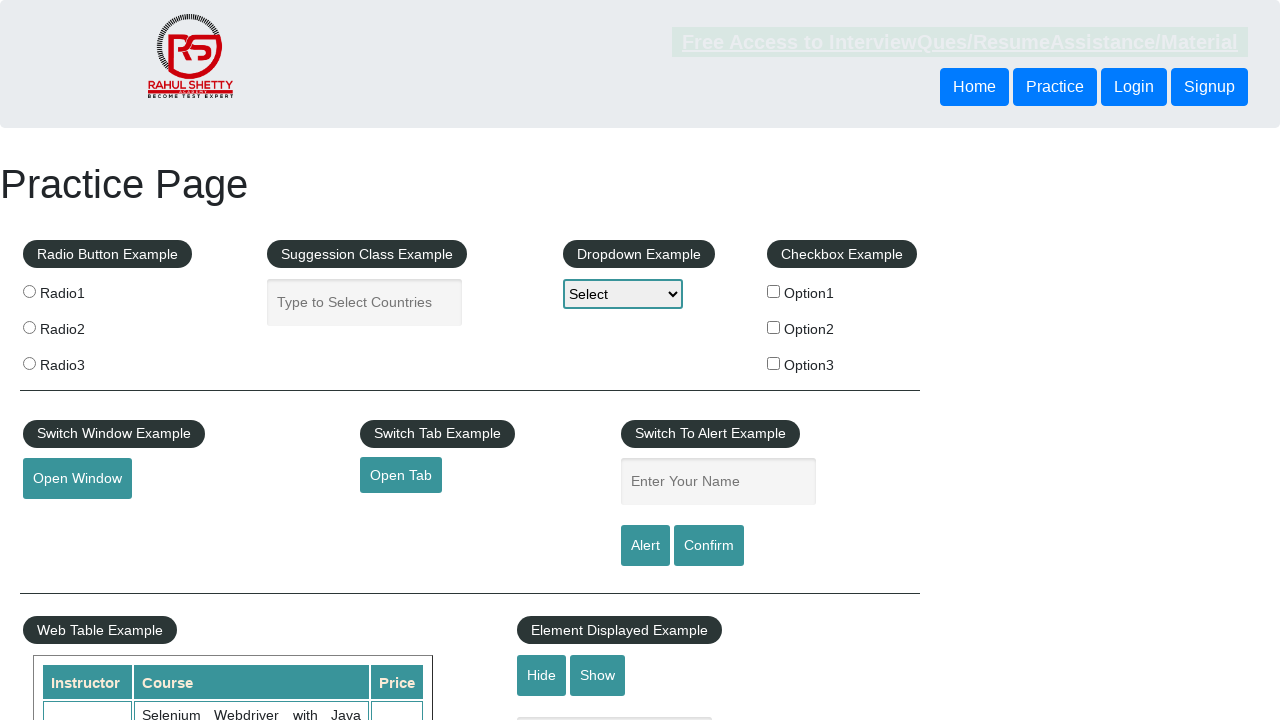

Clicked checkbox with value 'option2' at (774, 327) on xpath=//input[@type='checkbox'] >> nth=1
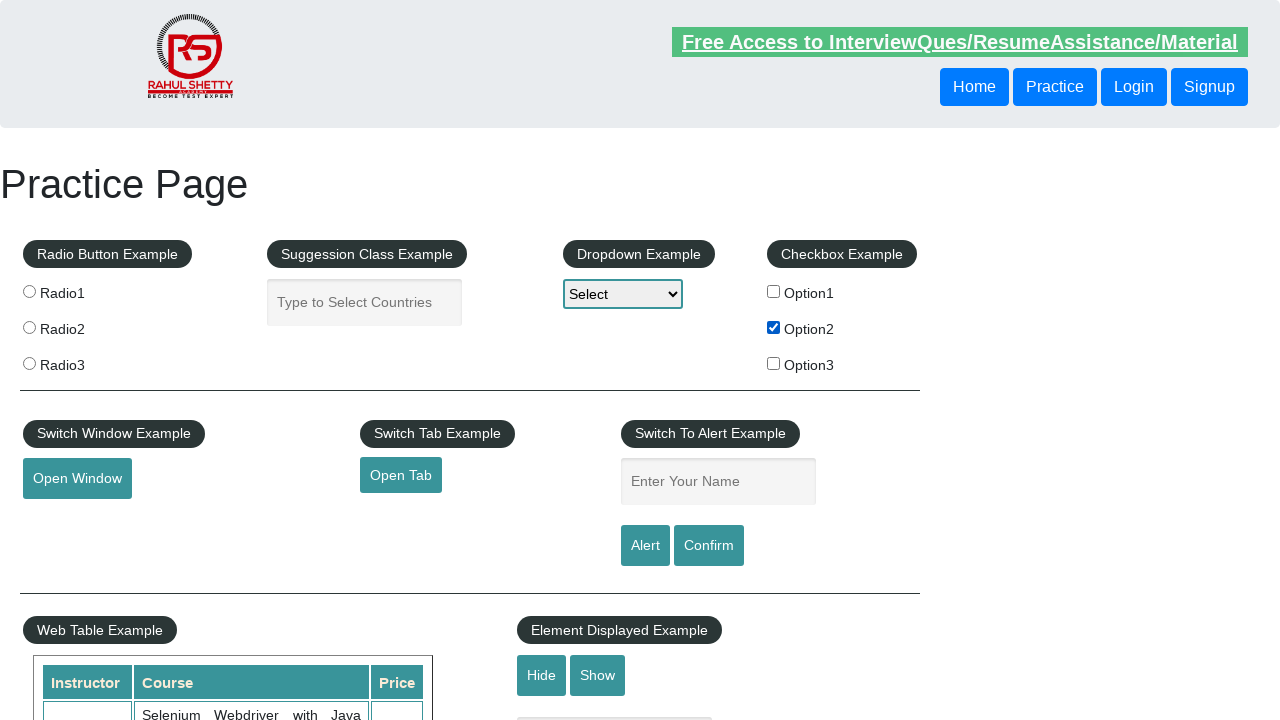

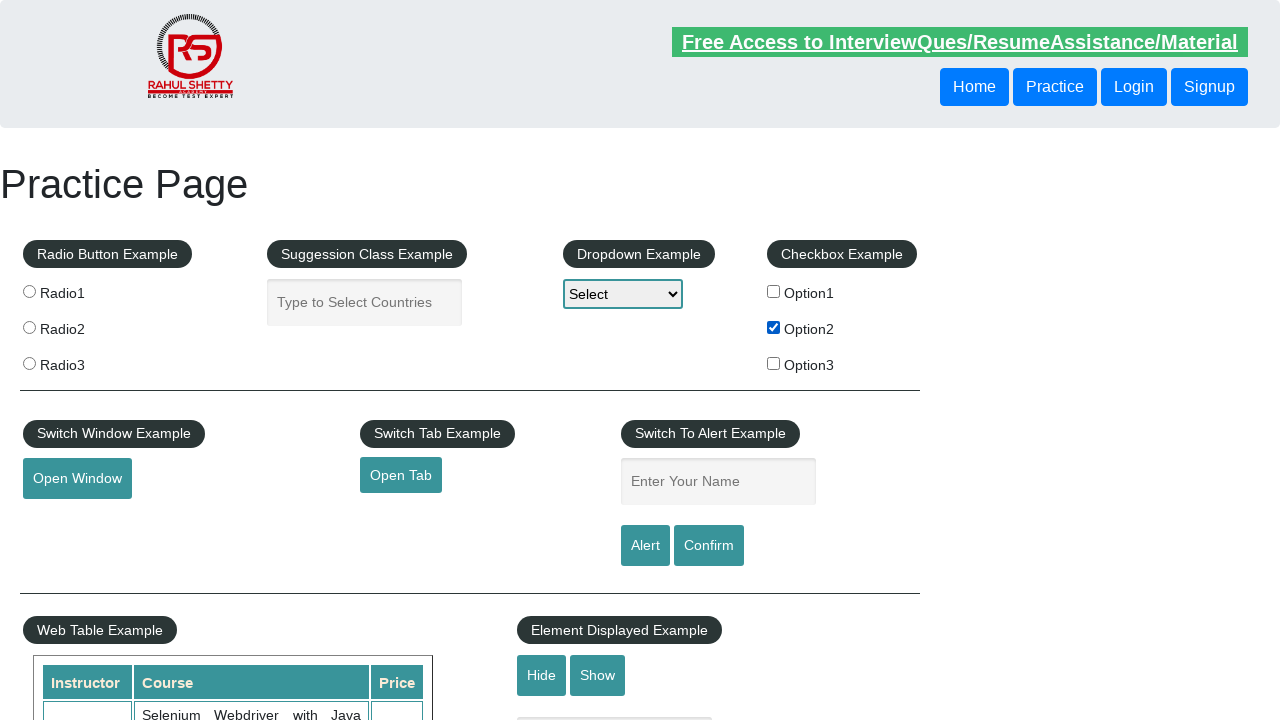